Tests filtering to display only completed todo items

Starting URL: https://demo.playwright.dev/todomvc

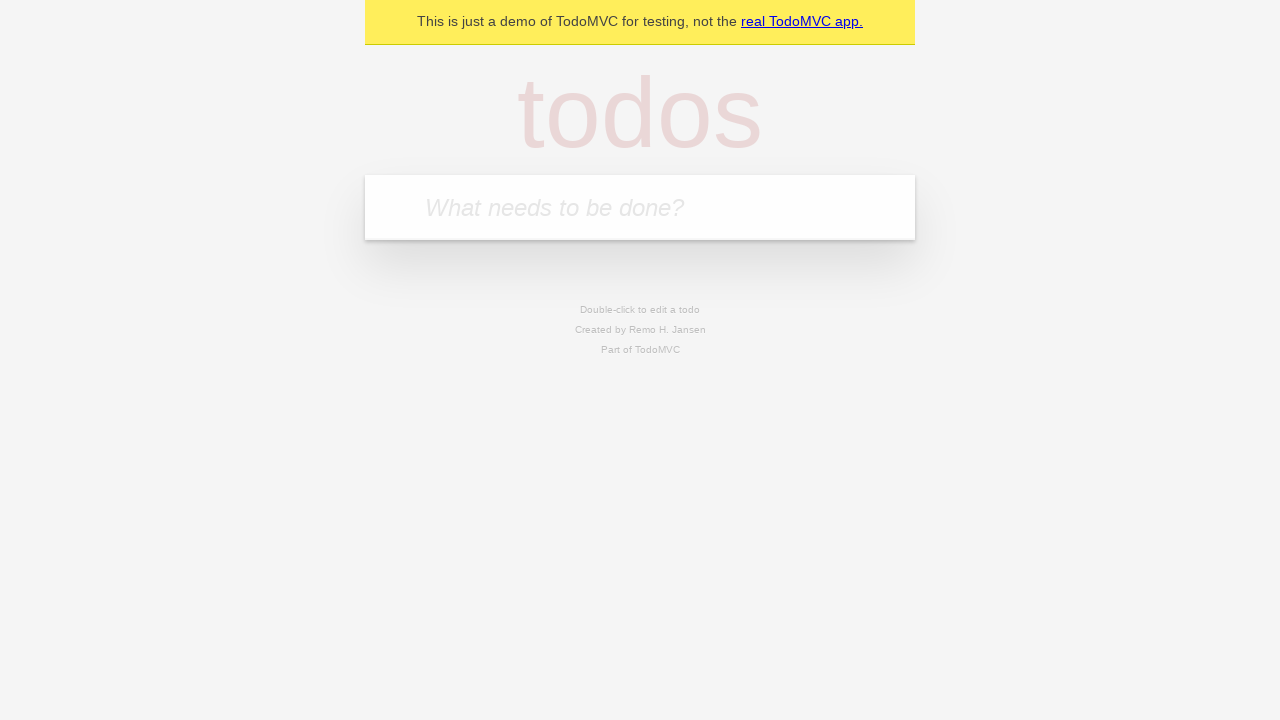

Filled todo input with 'buy some cheese' on internal:attr=[placeholder="What needs to be done?"i]
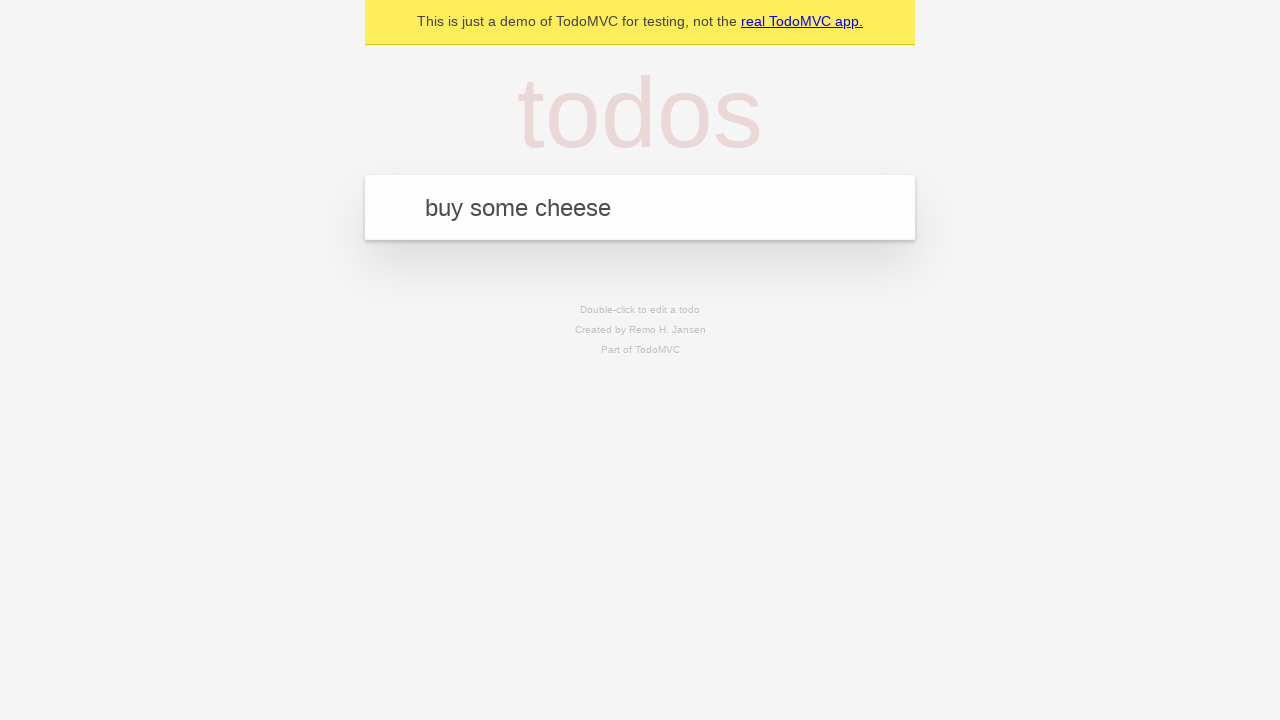

Pressed Enter to add first todo 'buy some cheese' on internal:attr=[placeholder="What needs to be done?"i]
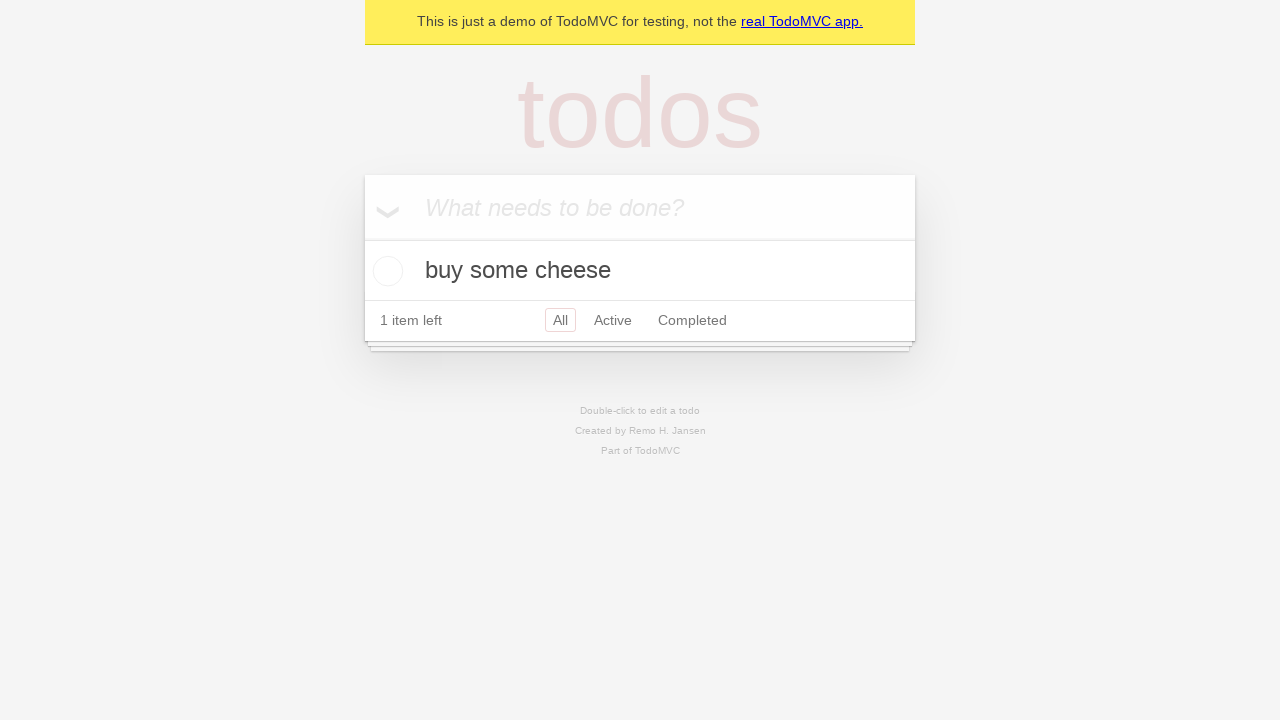

Filled todo input with 'feed the cat' on internal:attr=[placeholder="What needs to be done?"i]
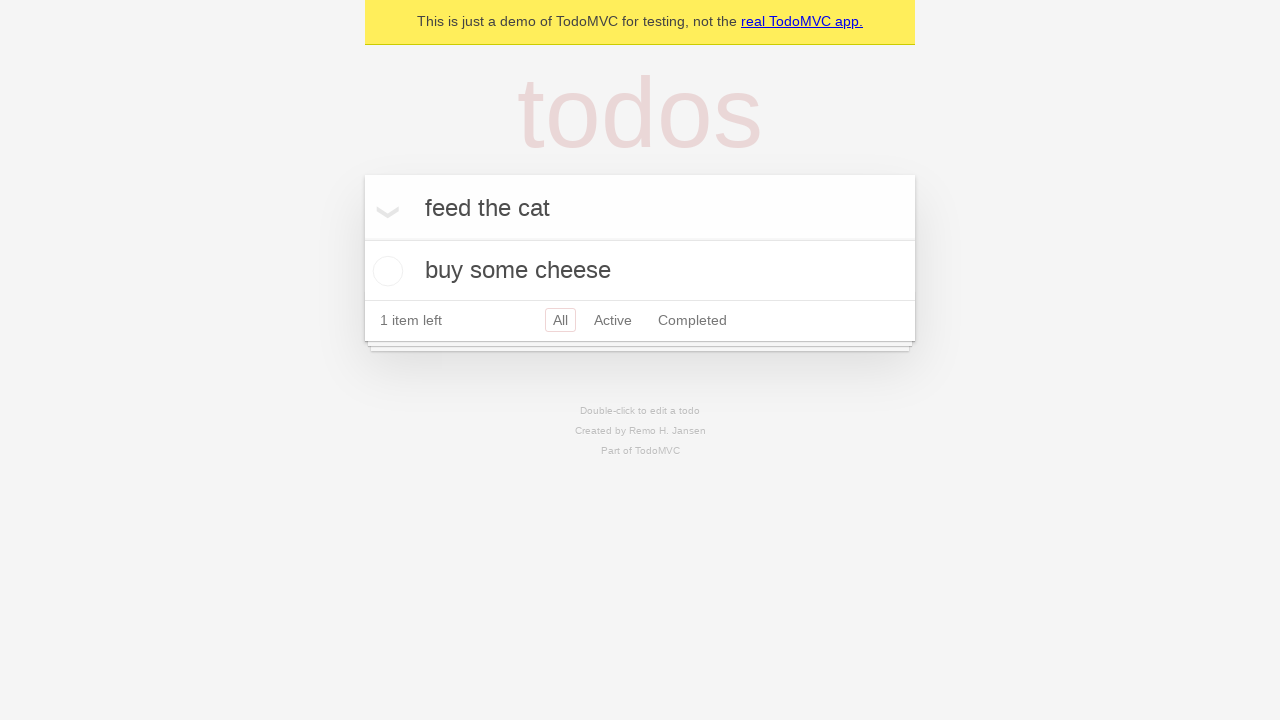

Pressed Enter to add second todo 'feed the cat' on internal:attr=[placeholder="What needs to be done?"i]
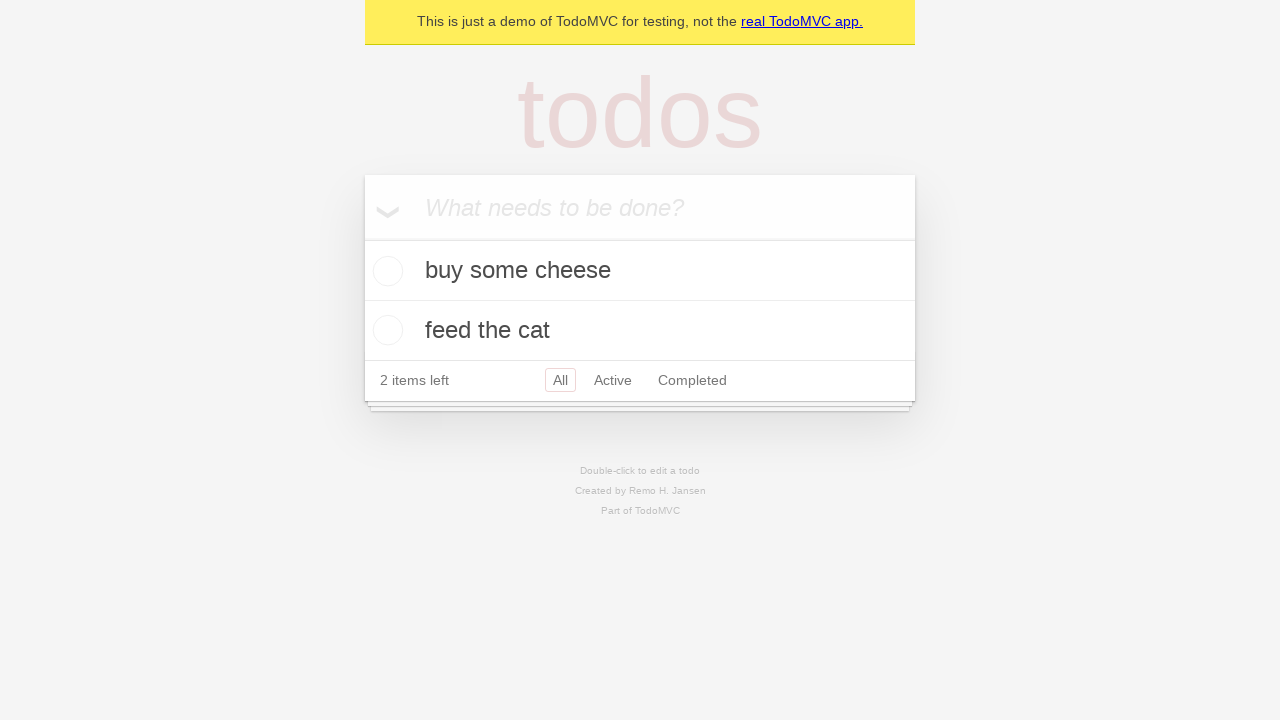

Filled todo input with 'book a doctors appointment' on internal:attr=[placeholder="What needs to be done?"i]
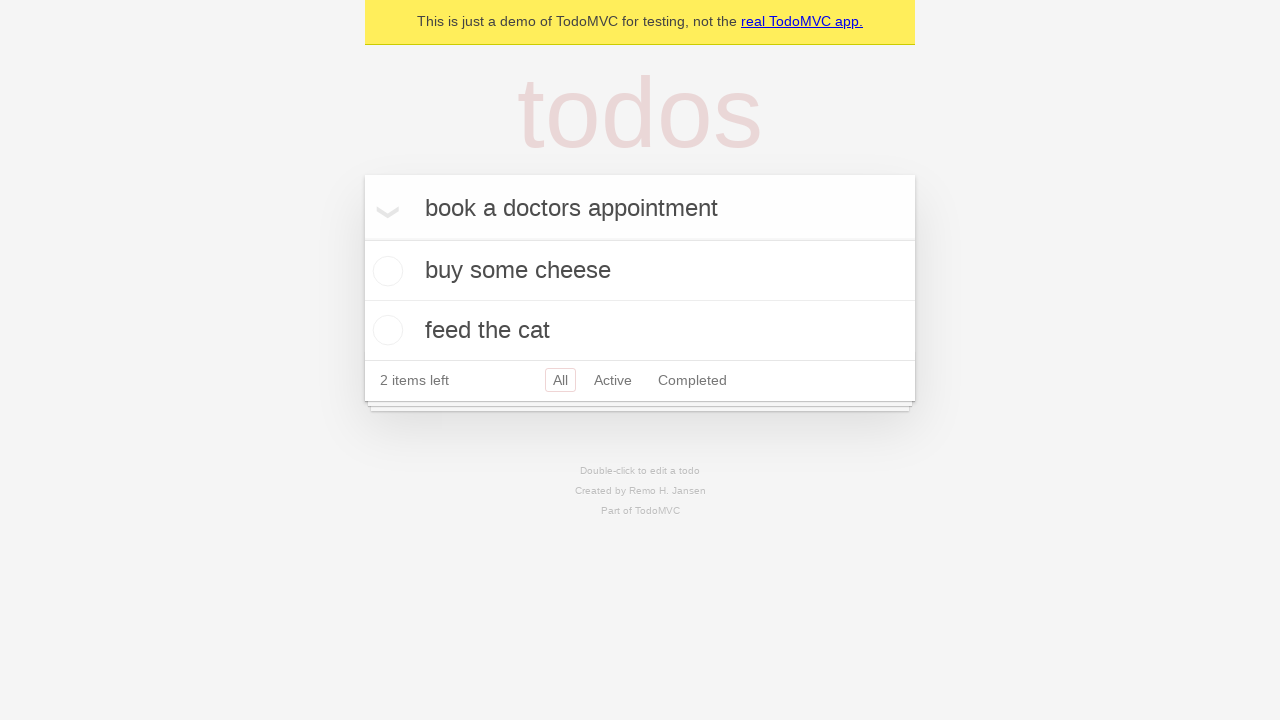

Pressed Enter to add third todo 'book a doctors appointment' on internal:attr=[placeholder="What needs to be done?"i]
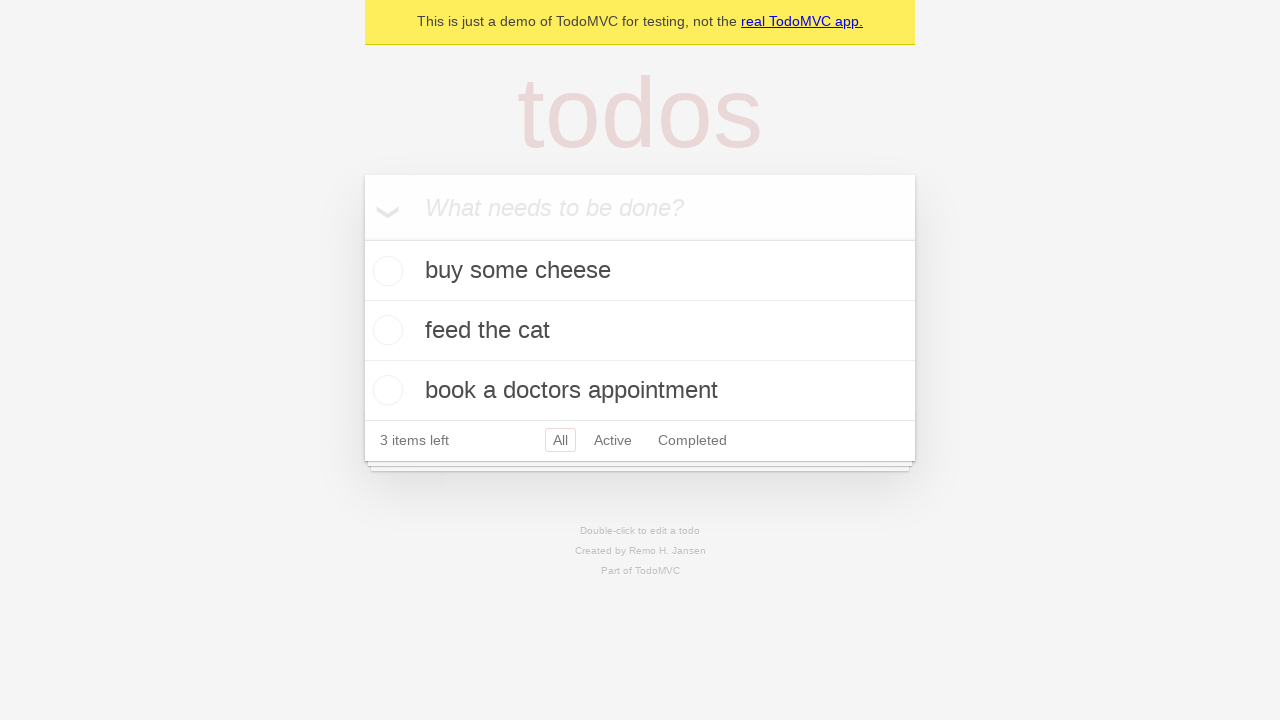

Checked the second todo item 'feed the cat' at (385, 330) on [data-testid='todo-item'] >> nth=1 >> internal:role=checkbox
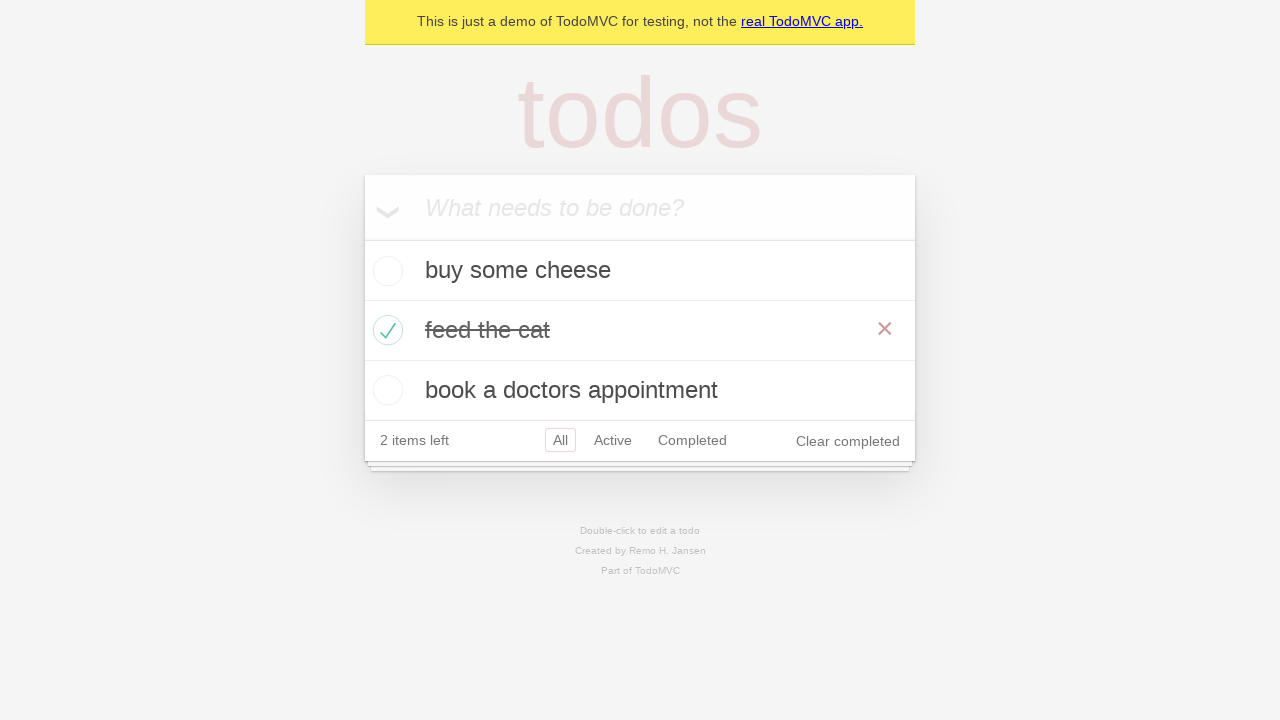

Clicked 'Completed' filter link to display only completed items at (692, 440) on internal:role=link[name="Completed"i]
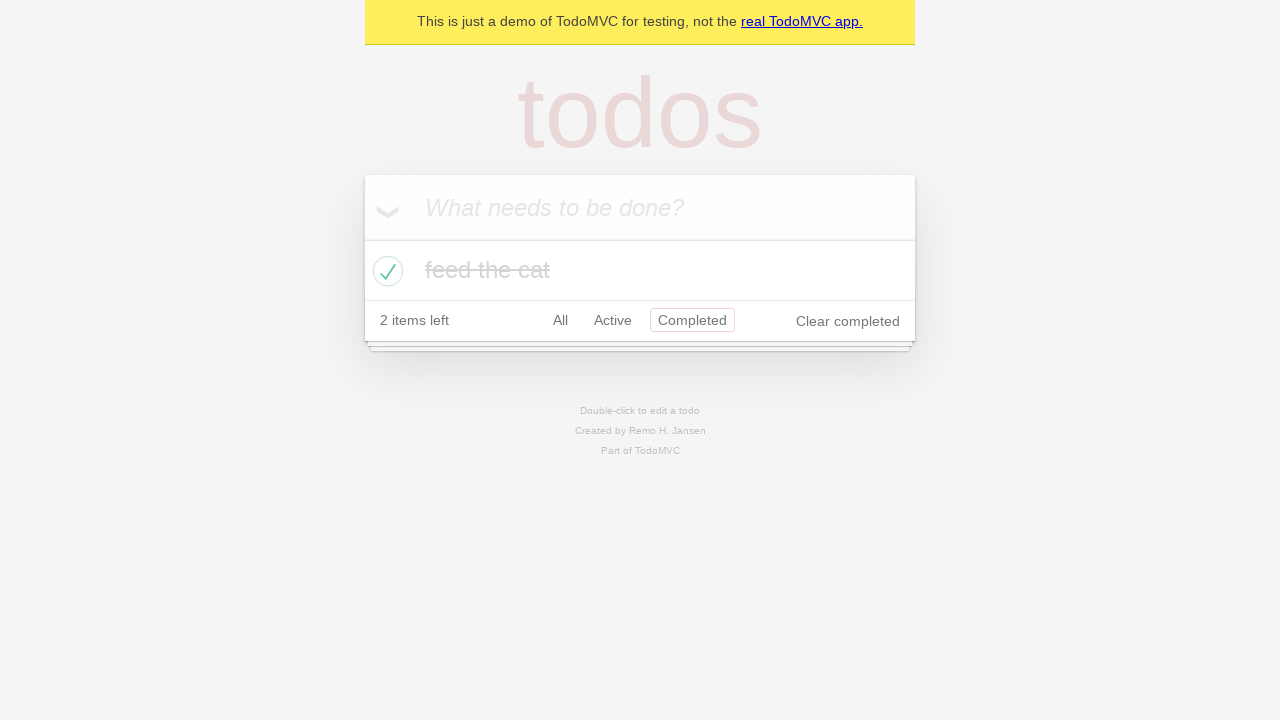

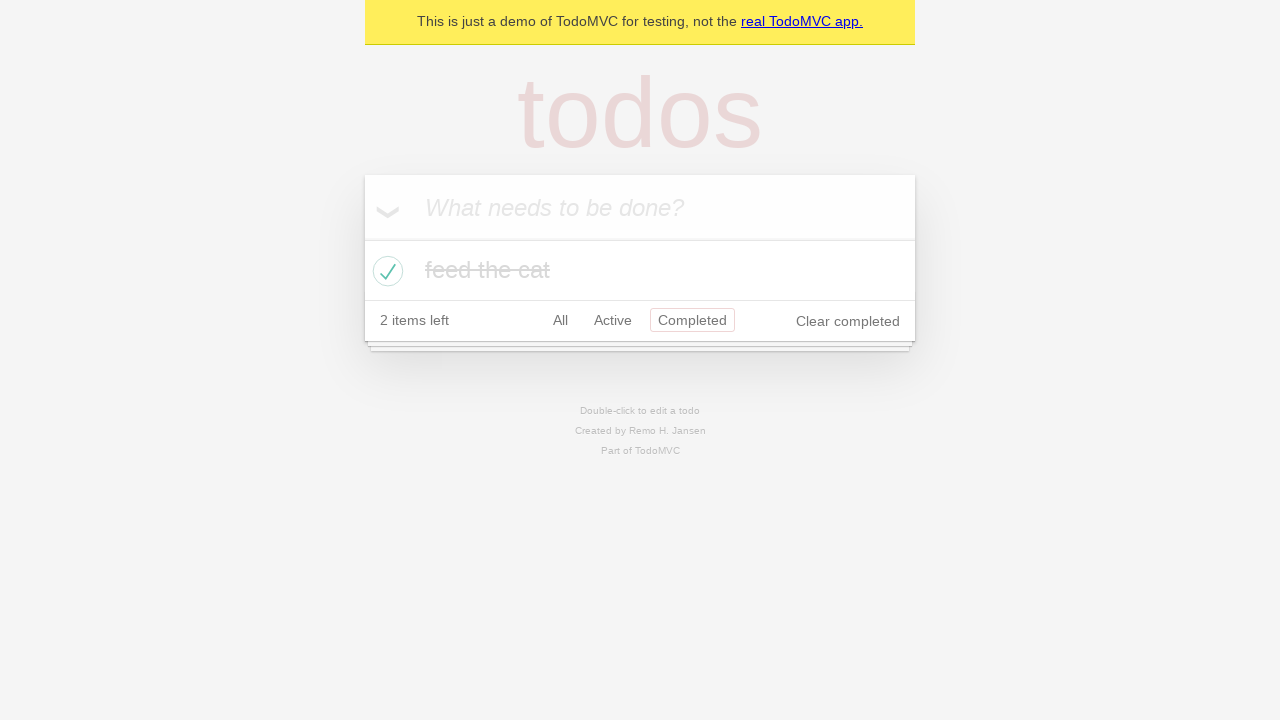